Tests jQuery UI slider functionality by switching to an iframe and dragging the slider handle horizontally

Starting URL: https://jqueryui.com/slider

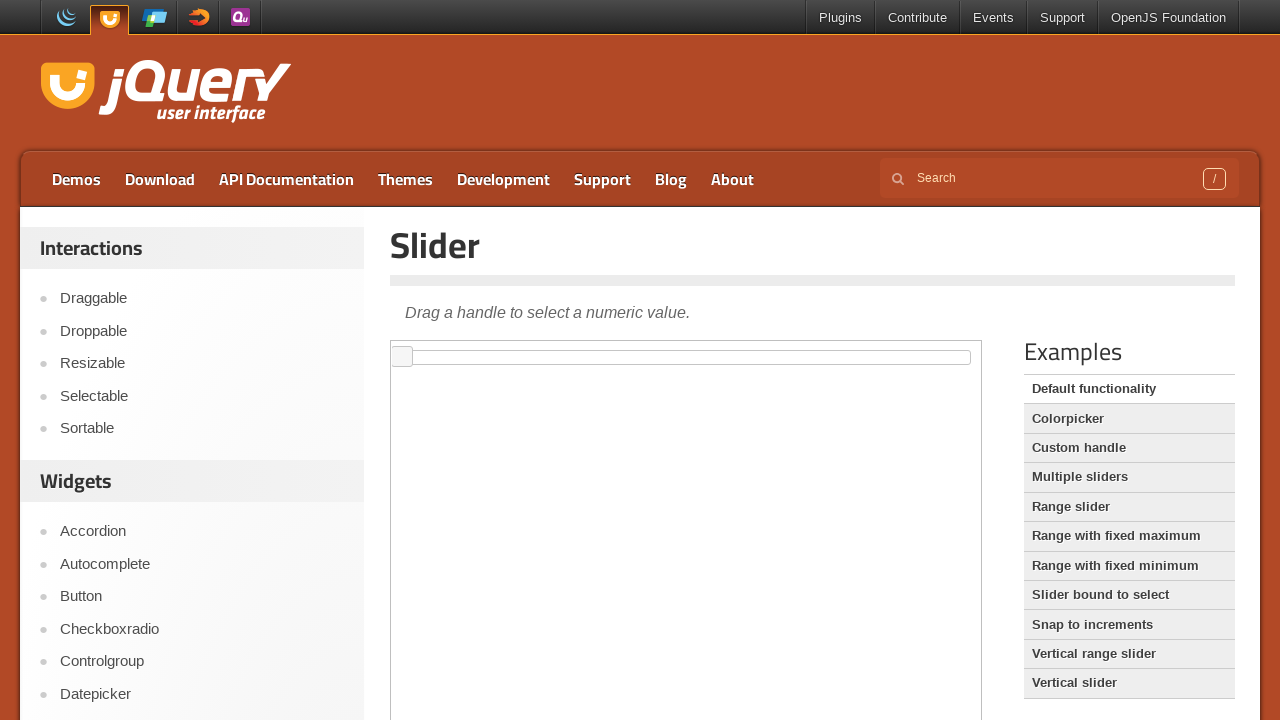

Located iframe containing slider demo
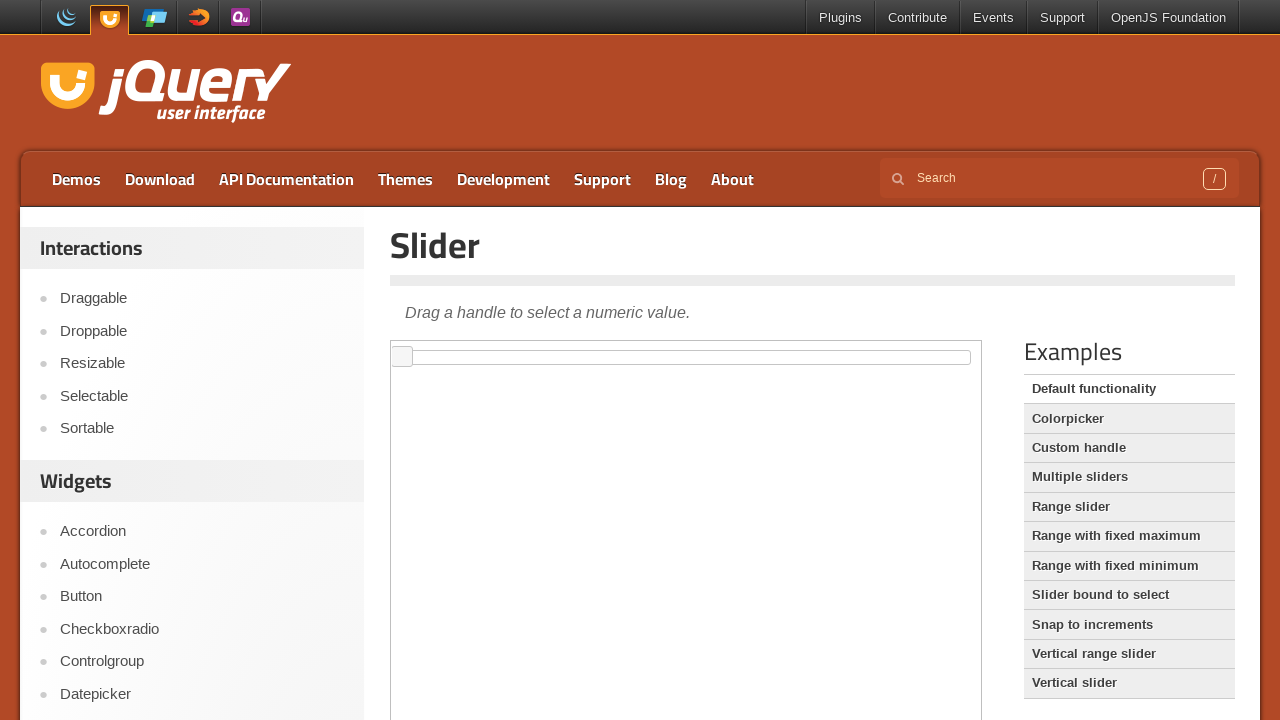

Located slider handle element
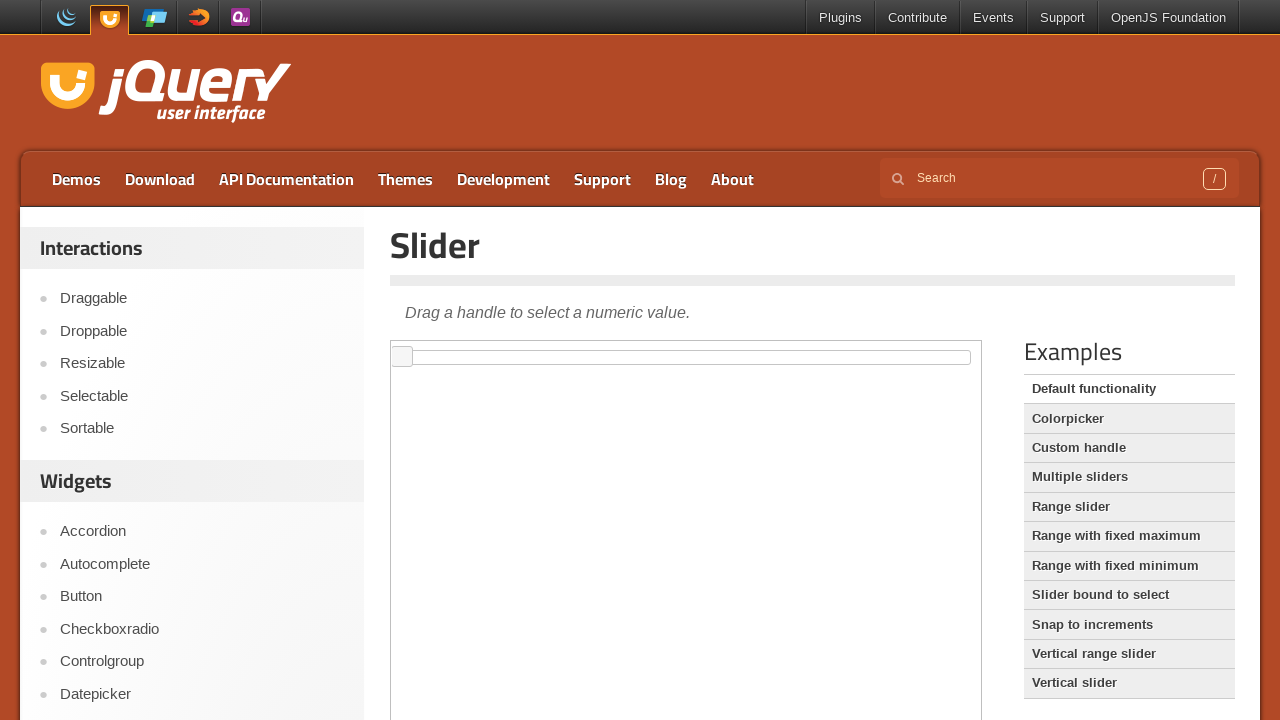

Dragged slider handle 500 pixels to the right at (893, 347)
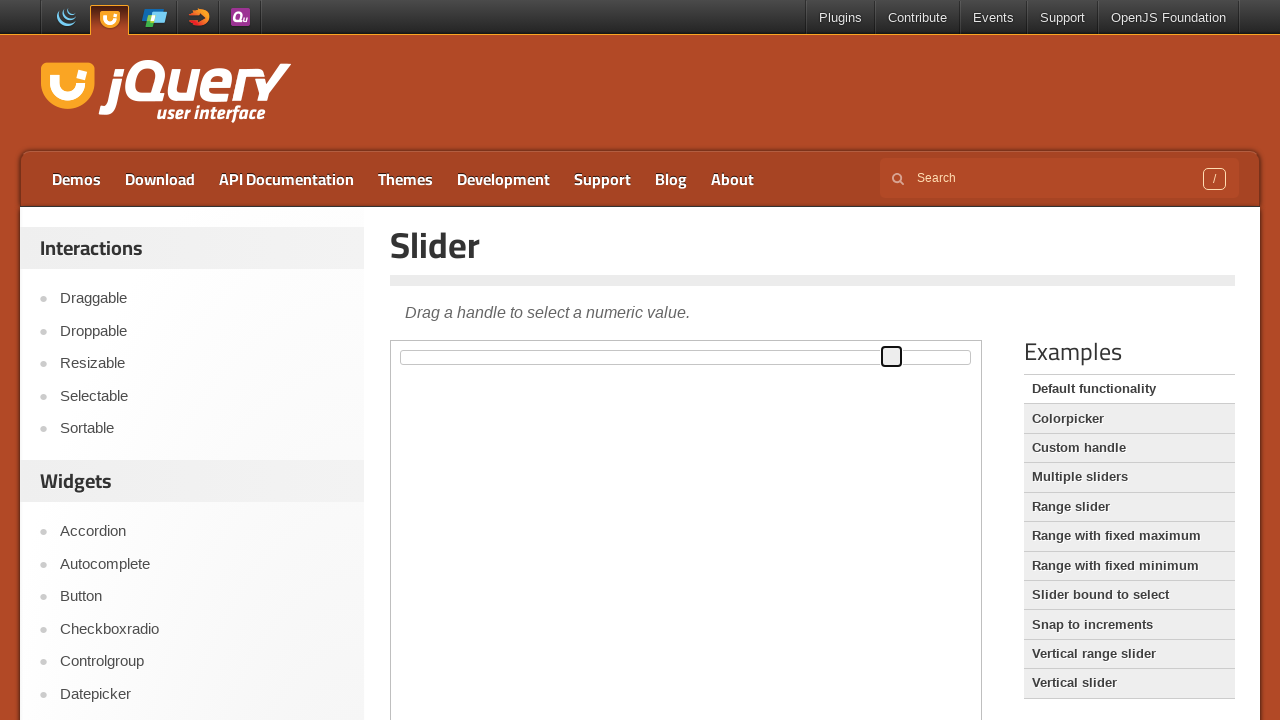

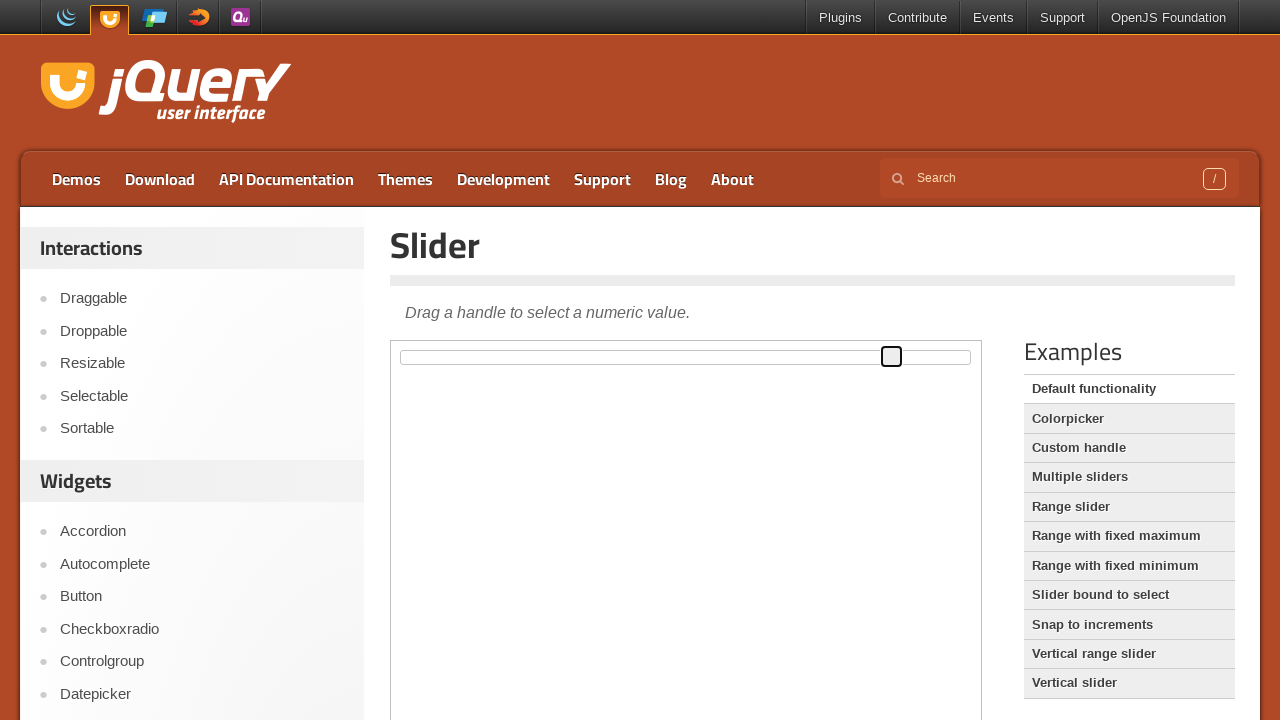